Tests adding a new entry to a web table by filling out a registration form with user details and submitting it

Starting URL: https://demoqa.com/

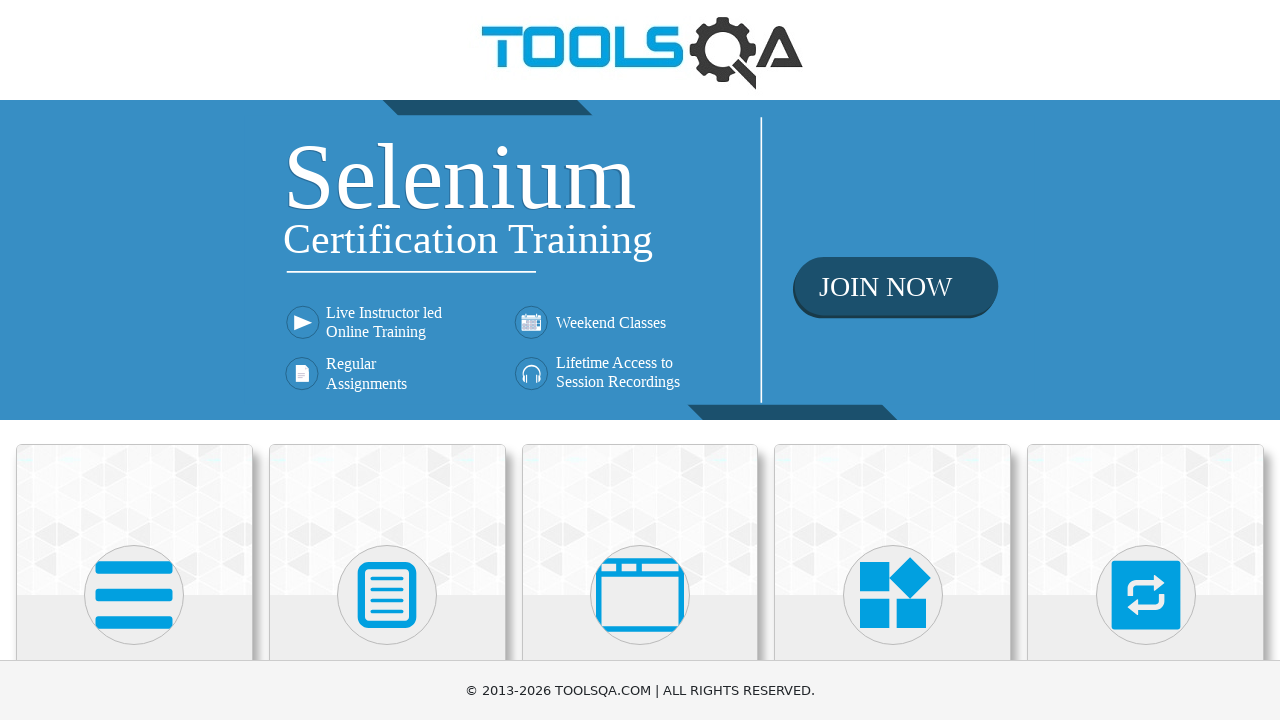

Clicked Elements section at (134, 360) on text=Elements
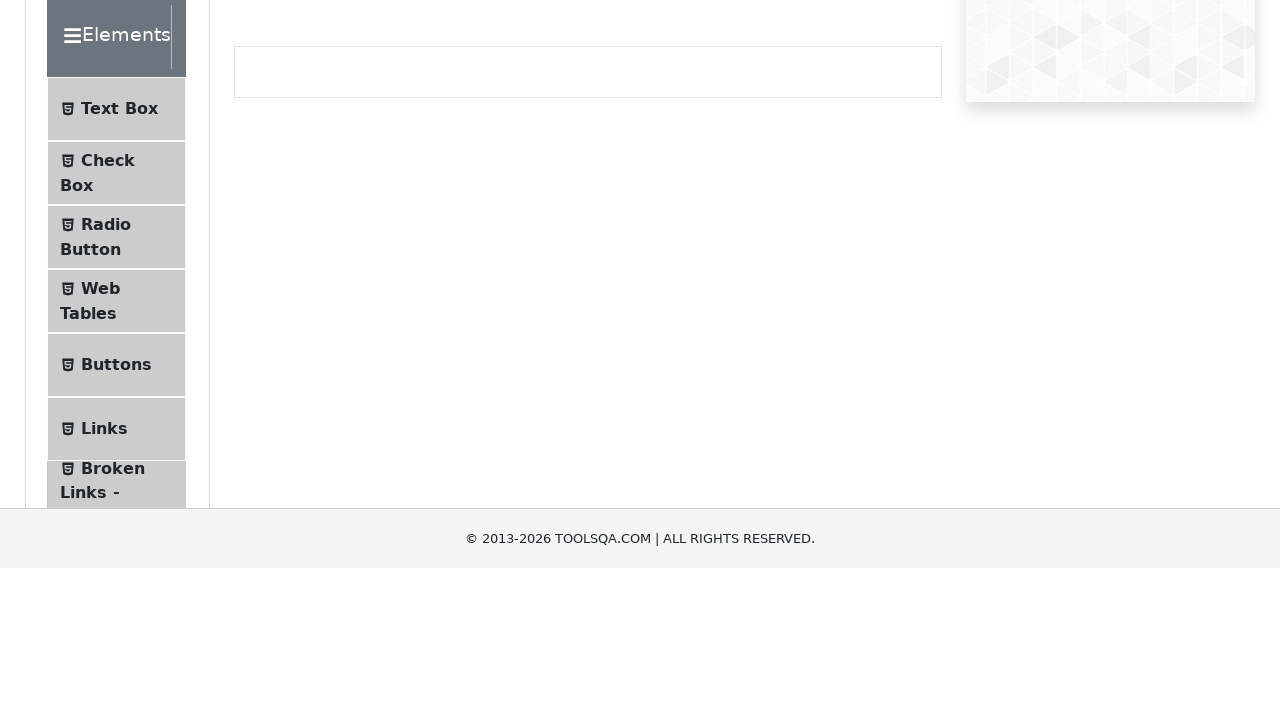

Clicked Web Tables option at (100, 440) on text=Web Tables
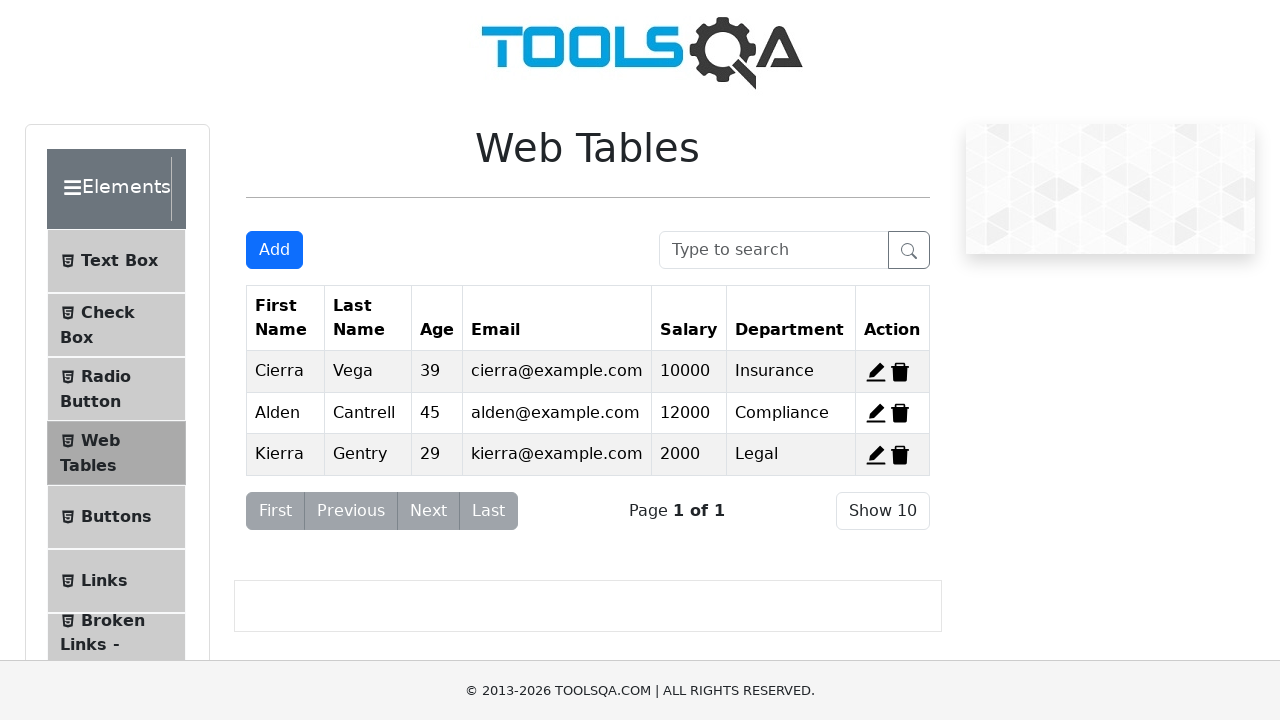

Clicked Add New Record button to open registration form at (274, 250) on button#addNewRecordButton
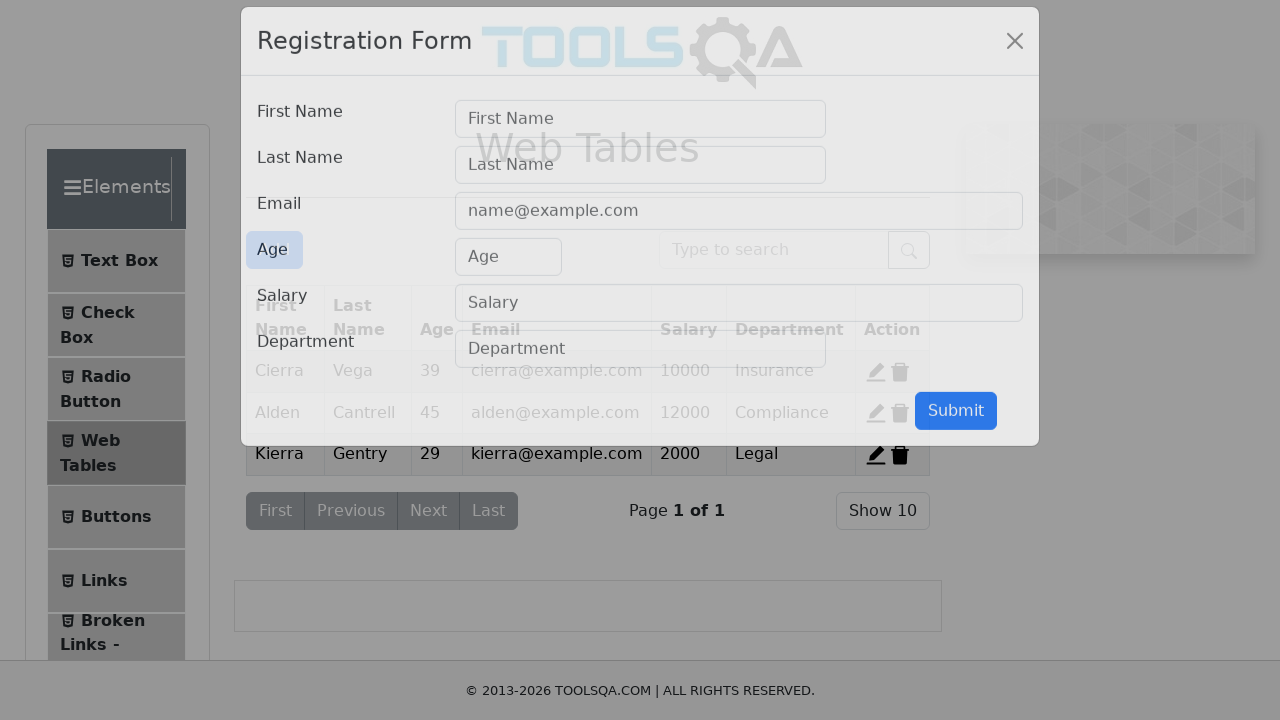

Filled first name field with 'Ion' on input#firstName
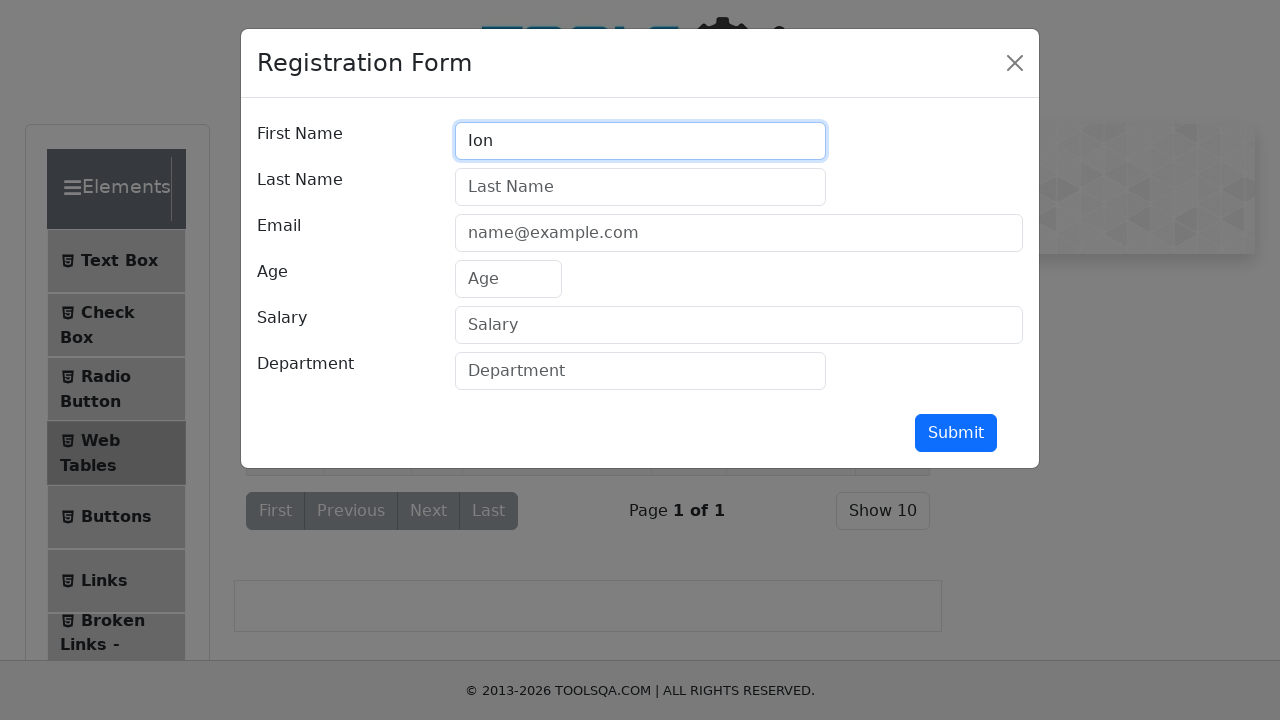

Filled last name field with 'Popescu' on input#lastName
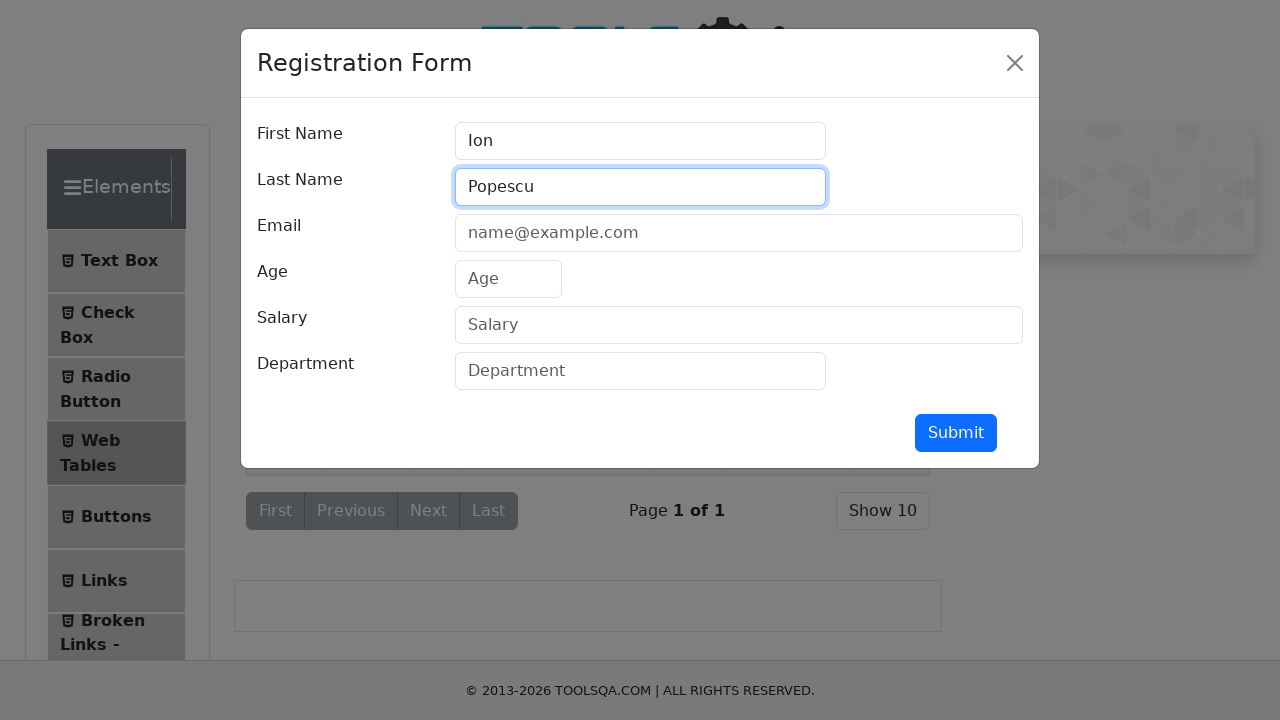

Filled email field with 'popescu.ion@email.com' on input#userEmail
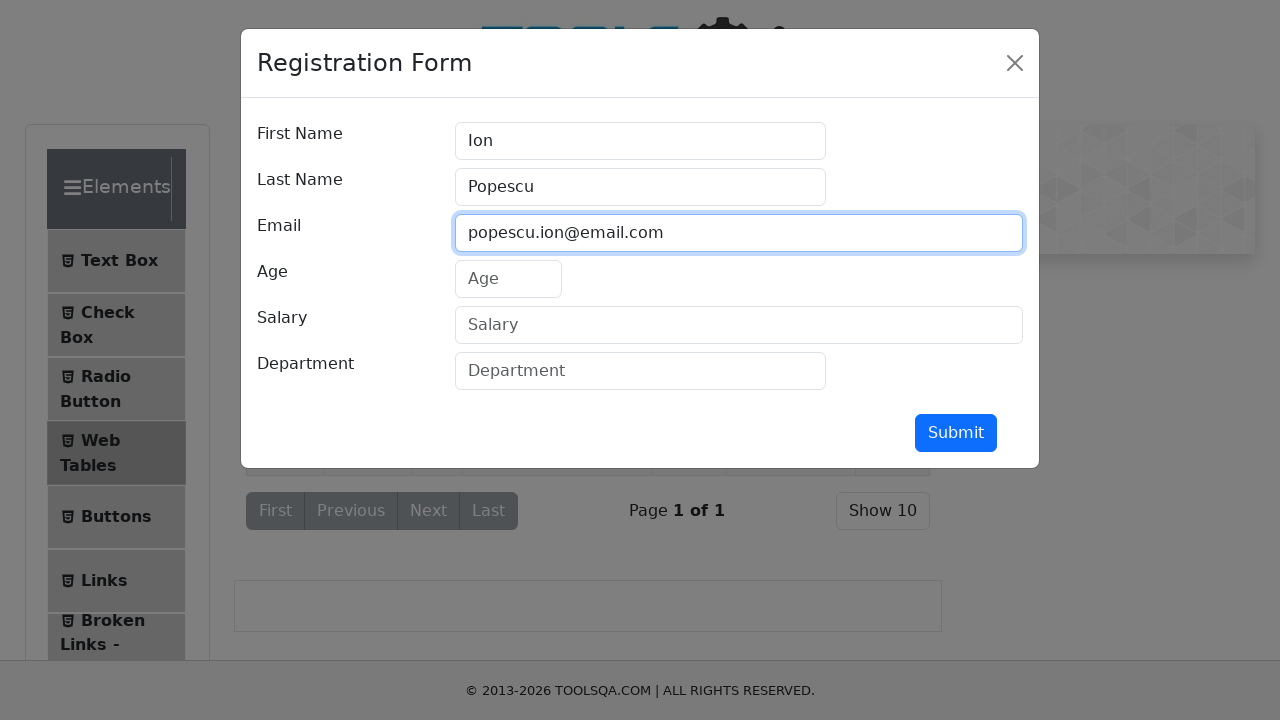

Filled age field with '30' on input#age
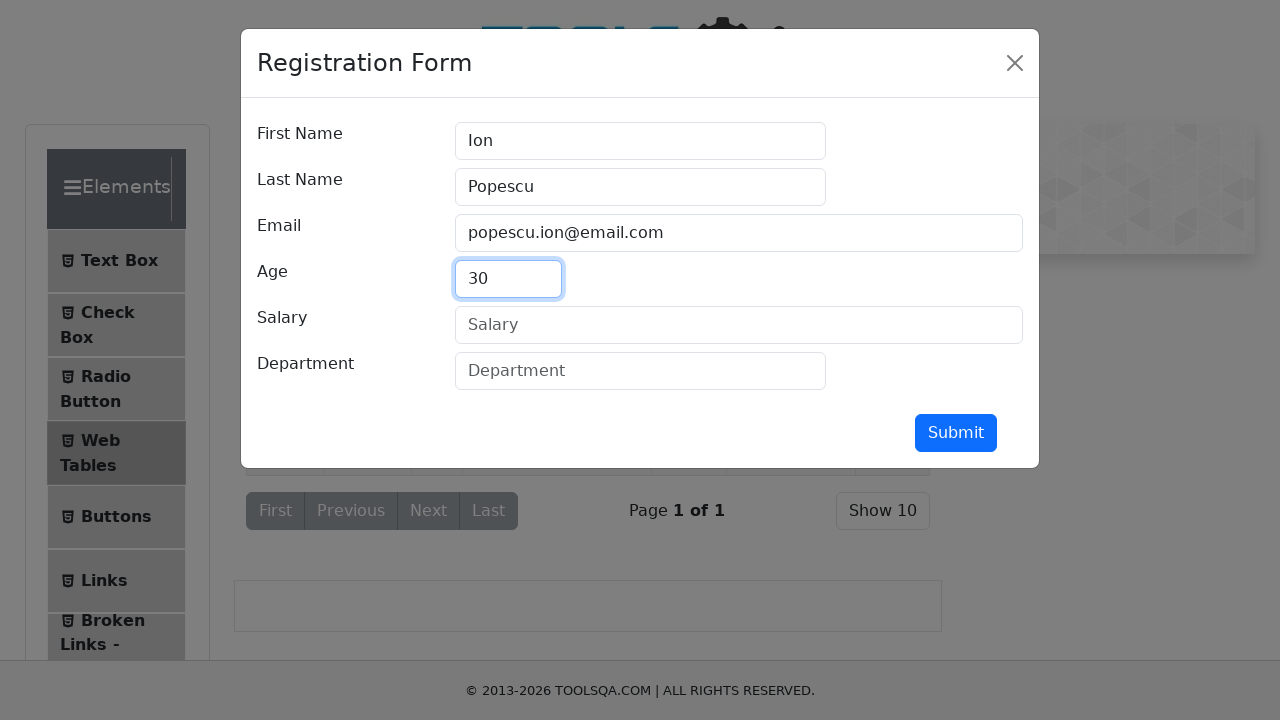

Filled salary field with '5000' on input#salary
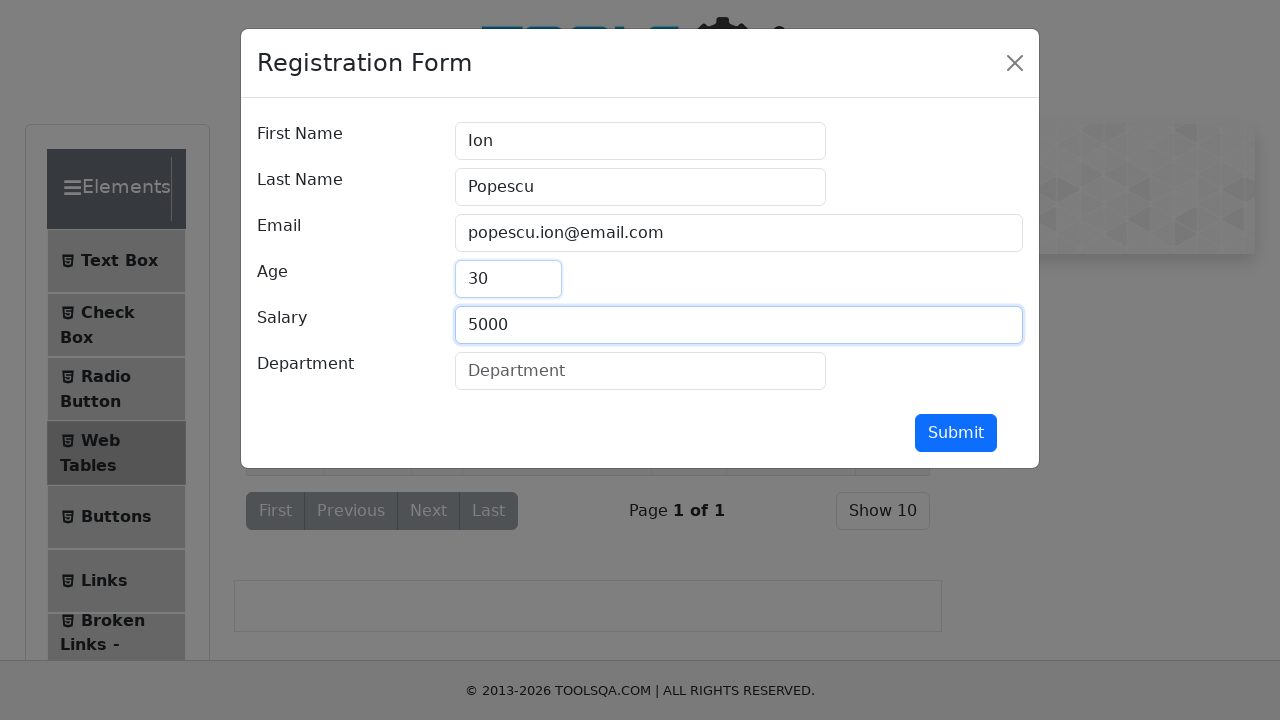

Filled department field with 'IT' on input#department
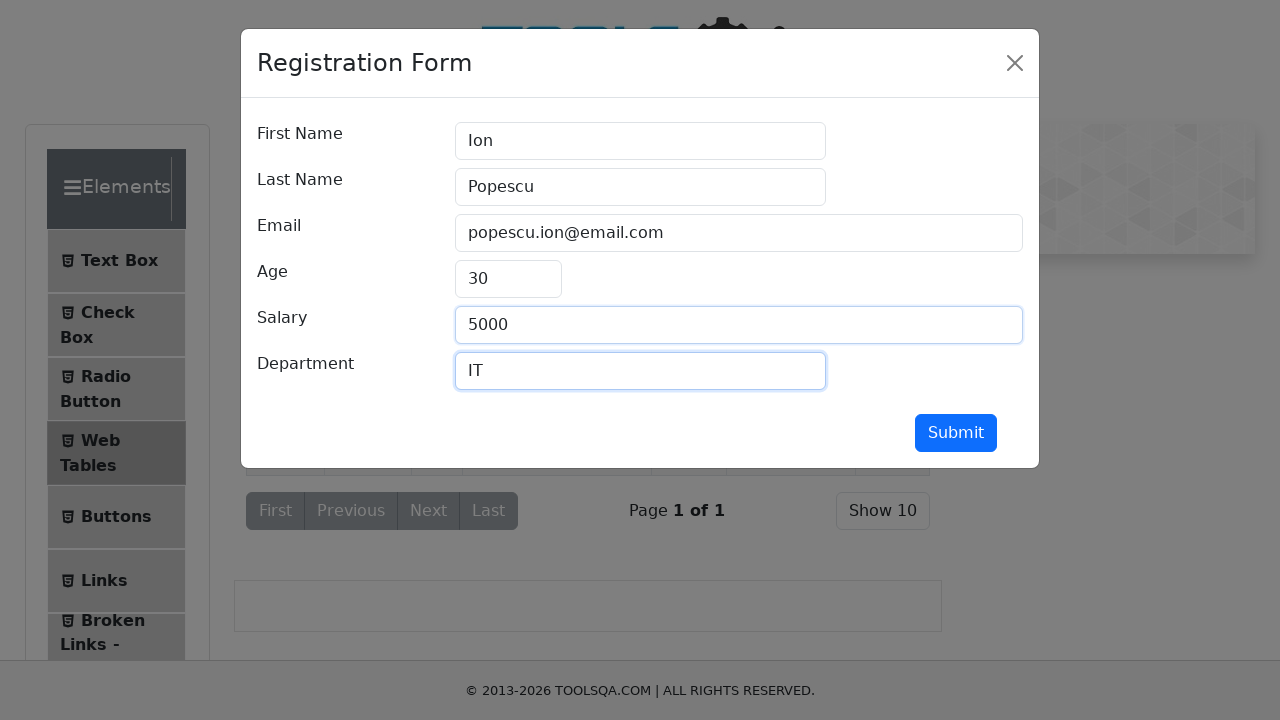

Clicked submit button to submit registration form at (956, 433) on button#submit
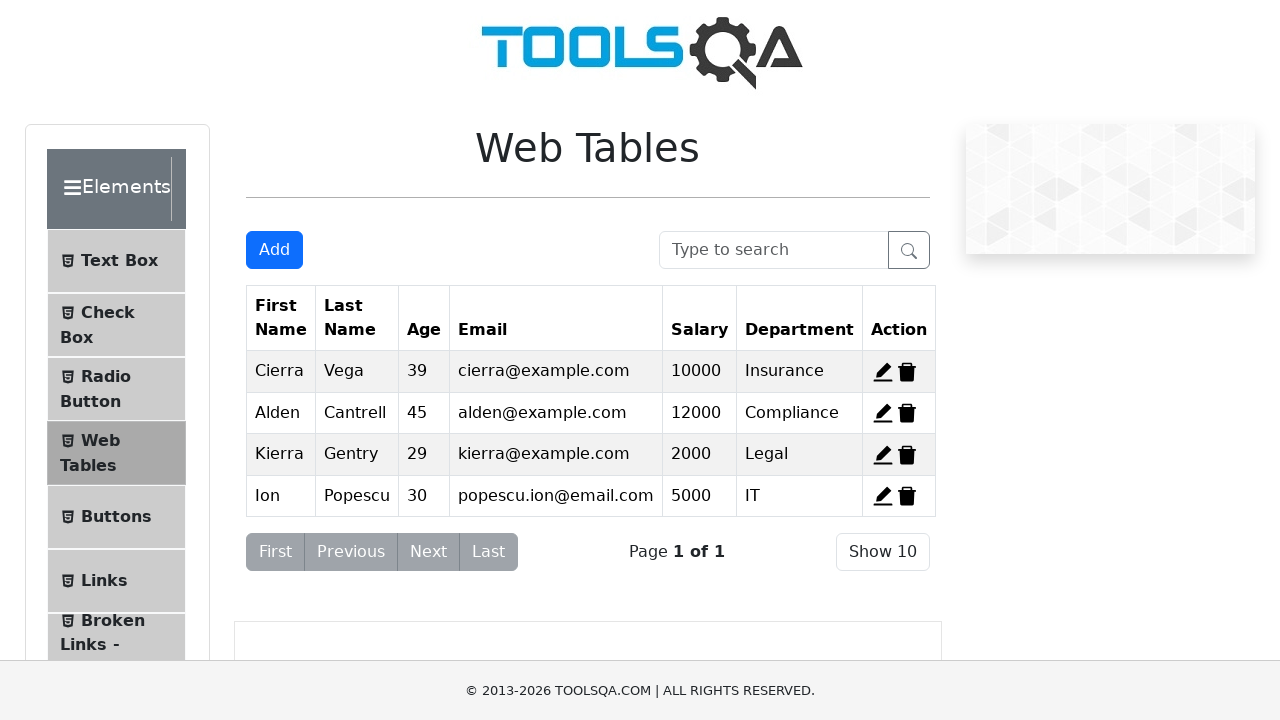

Verified first name 'Ion' appears in table
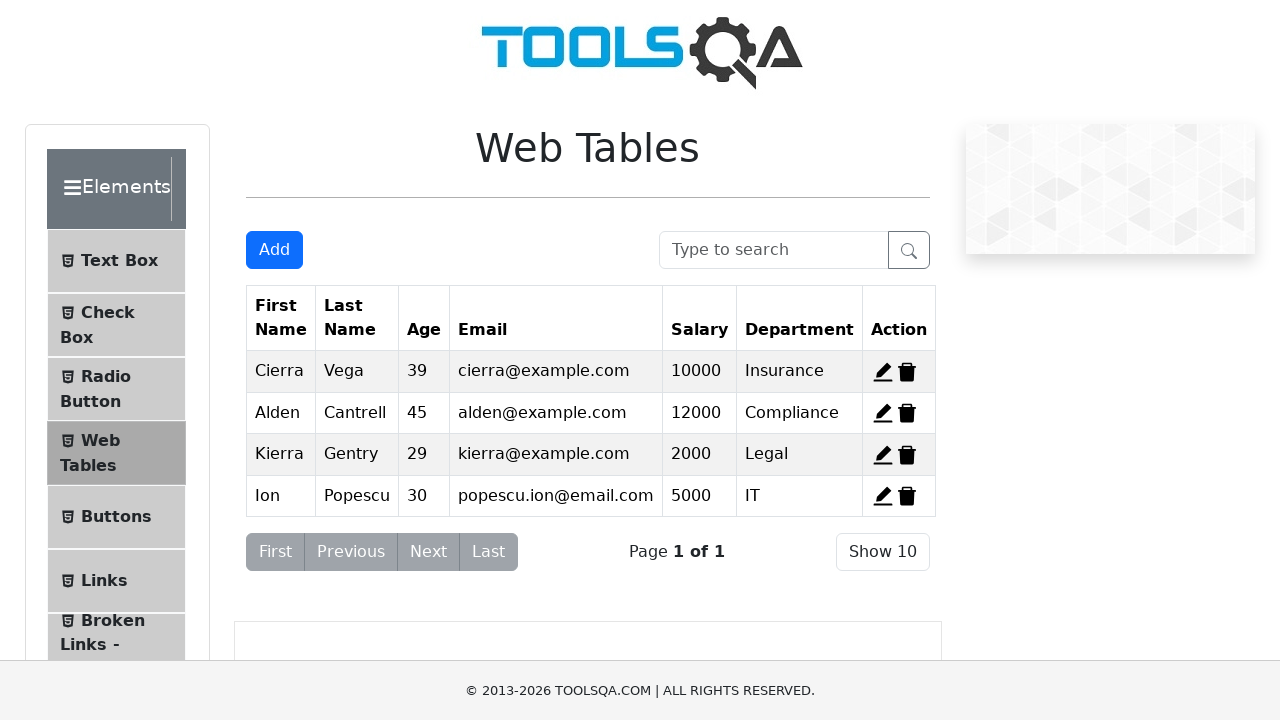

Verified last name 'Popescu' appears in table
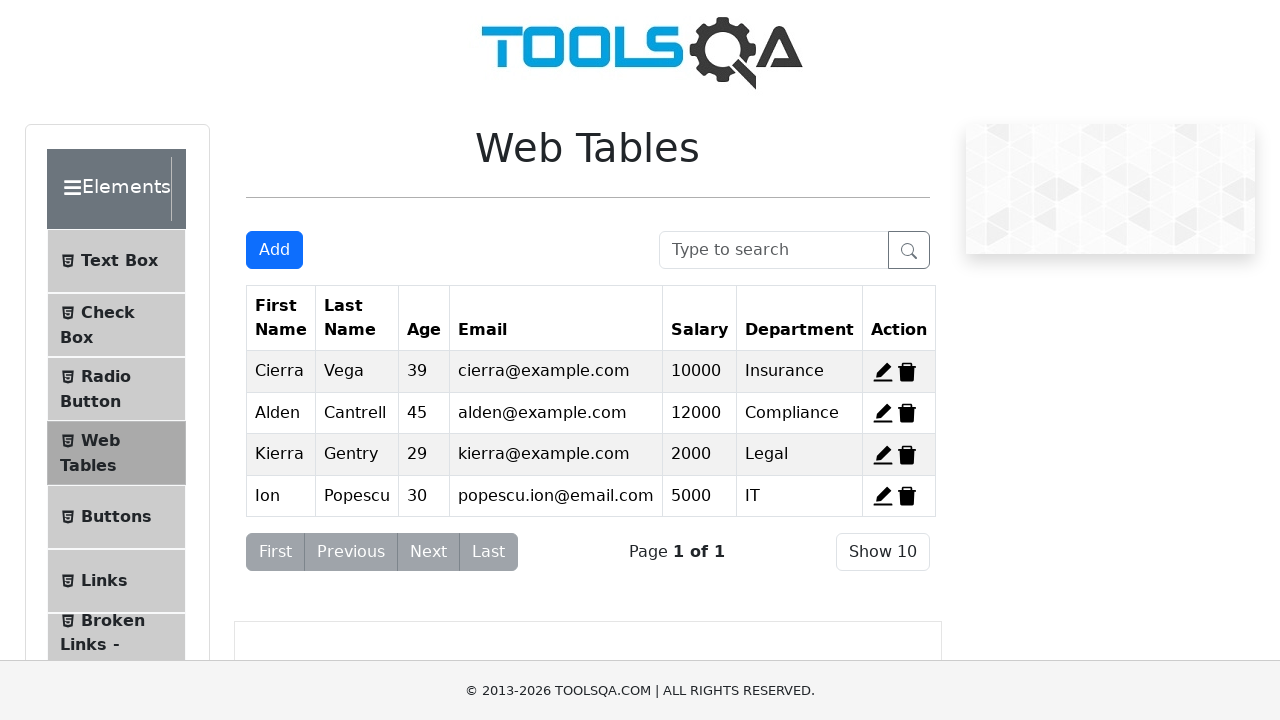

Verified email 'popescu.ion@email.com' appears in table
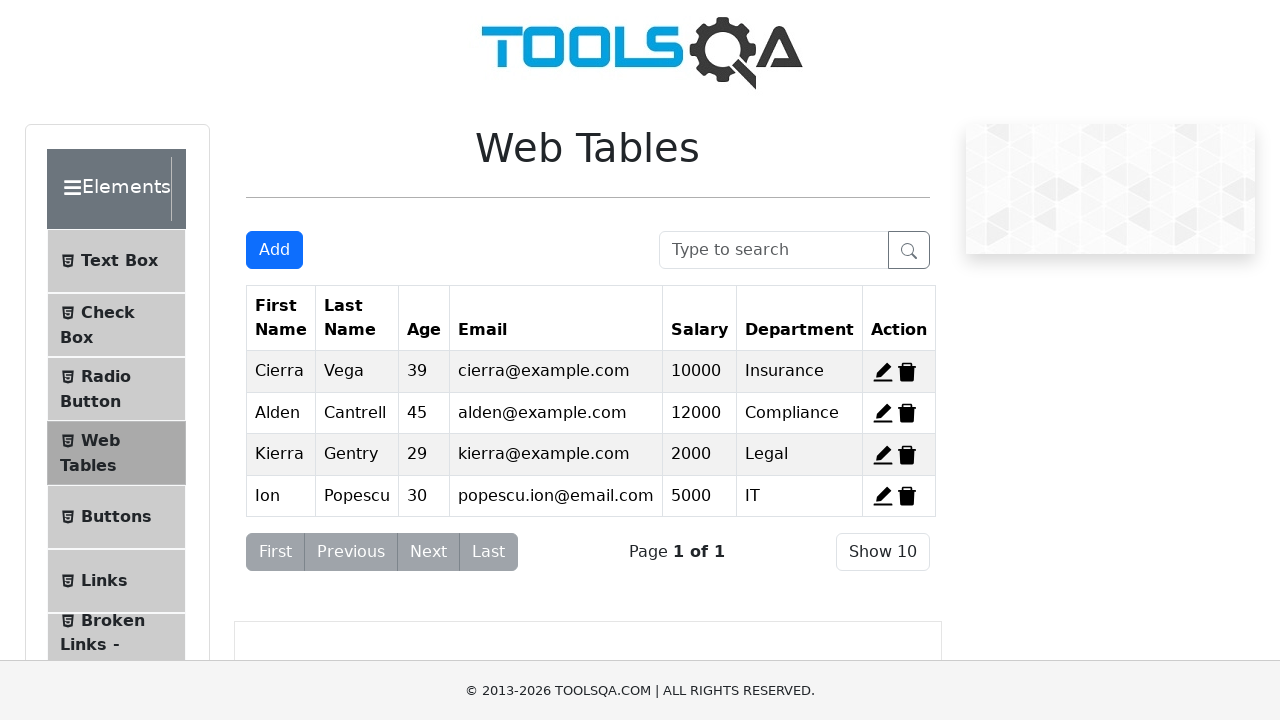

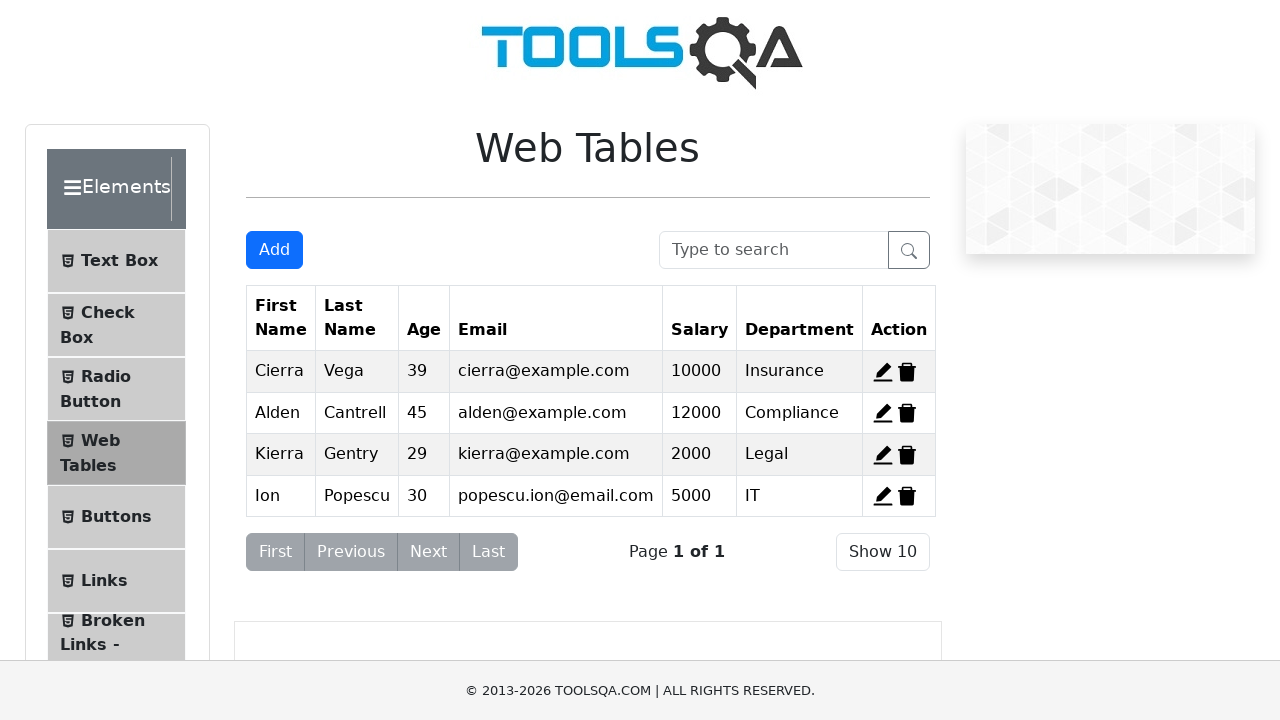